Navigates to a nested frames page and switches through frame hierarchy to access content in the middle frame

Starting URL: https://the-internet.herokuapp.com/

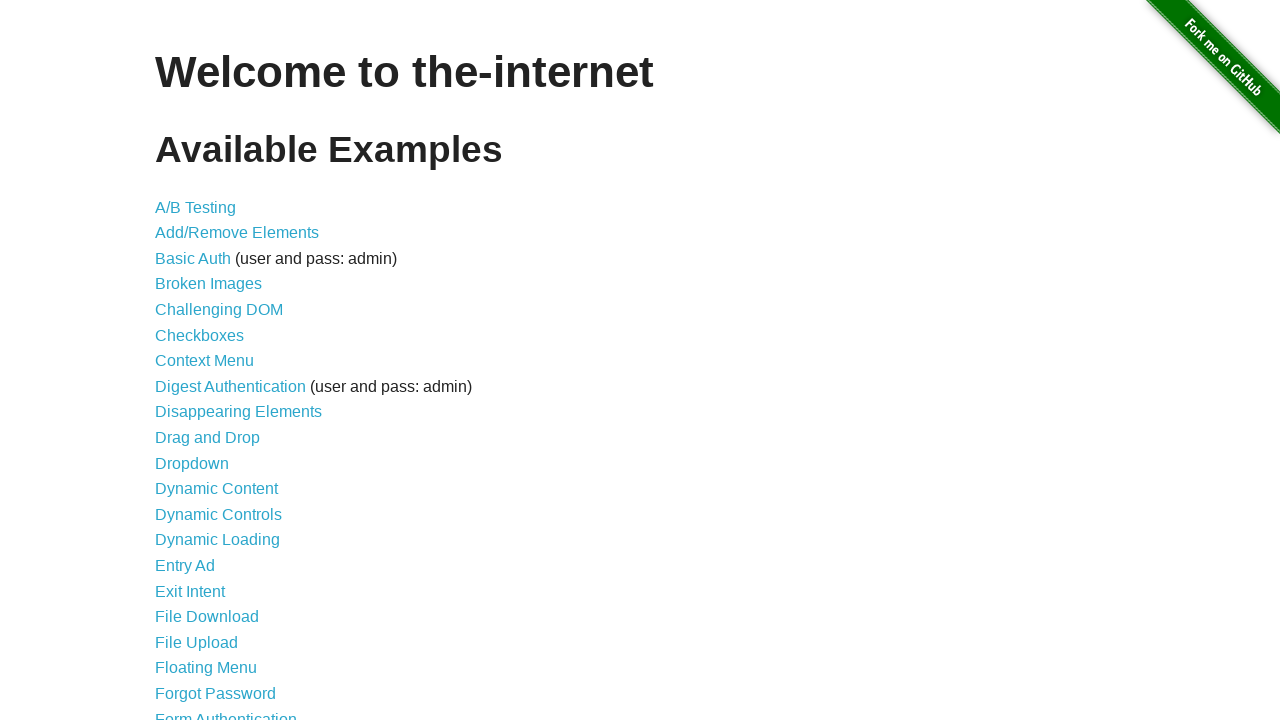

Scrolled down the page by 500 pixels
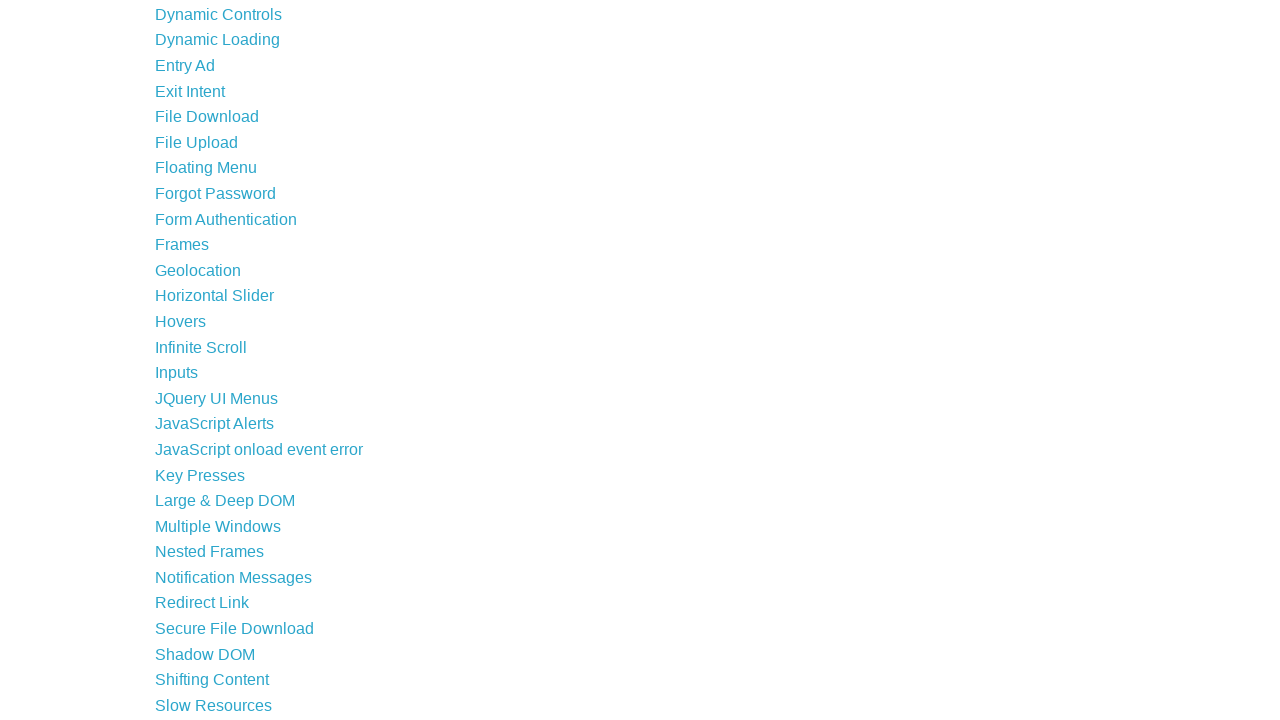

Clicked on the nested frames link at (210, 552) on xpath=//a[@href='/nested_frames']
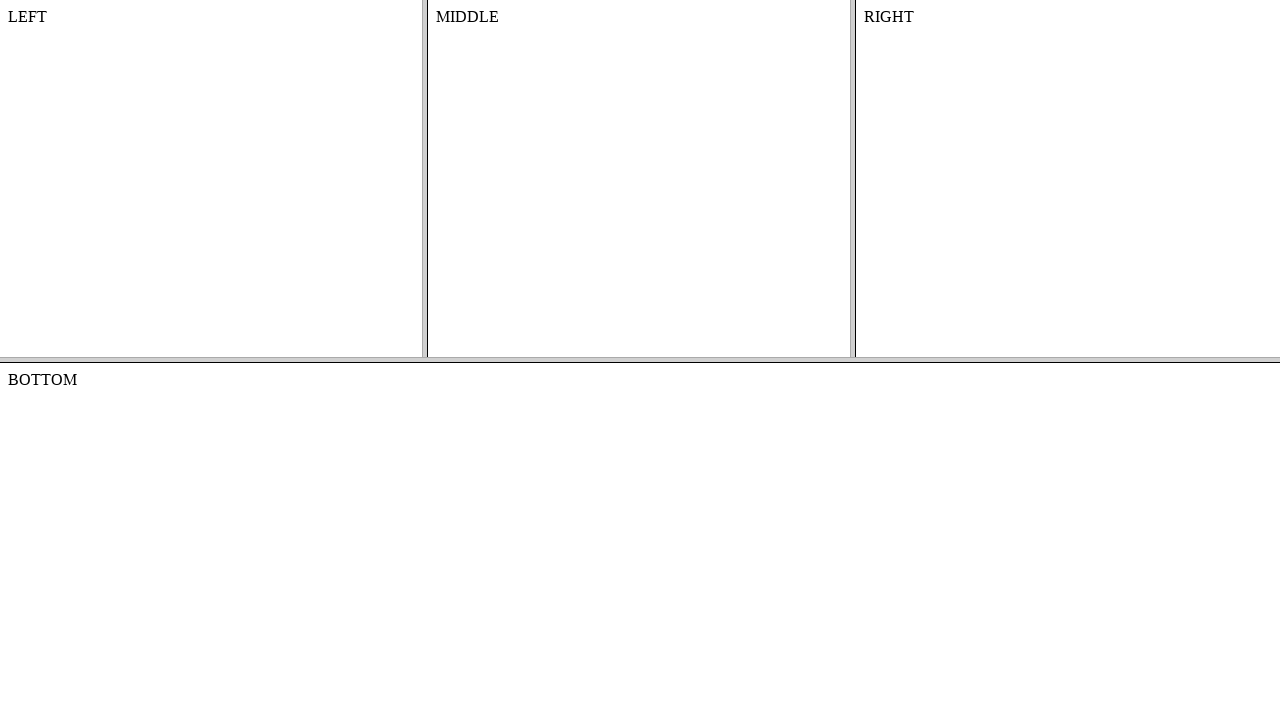

Switched to top frame
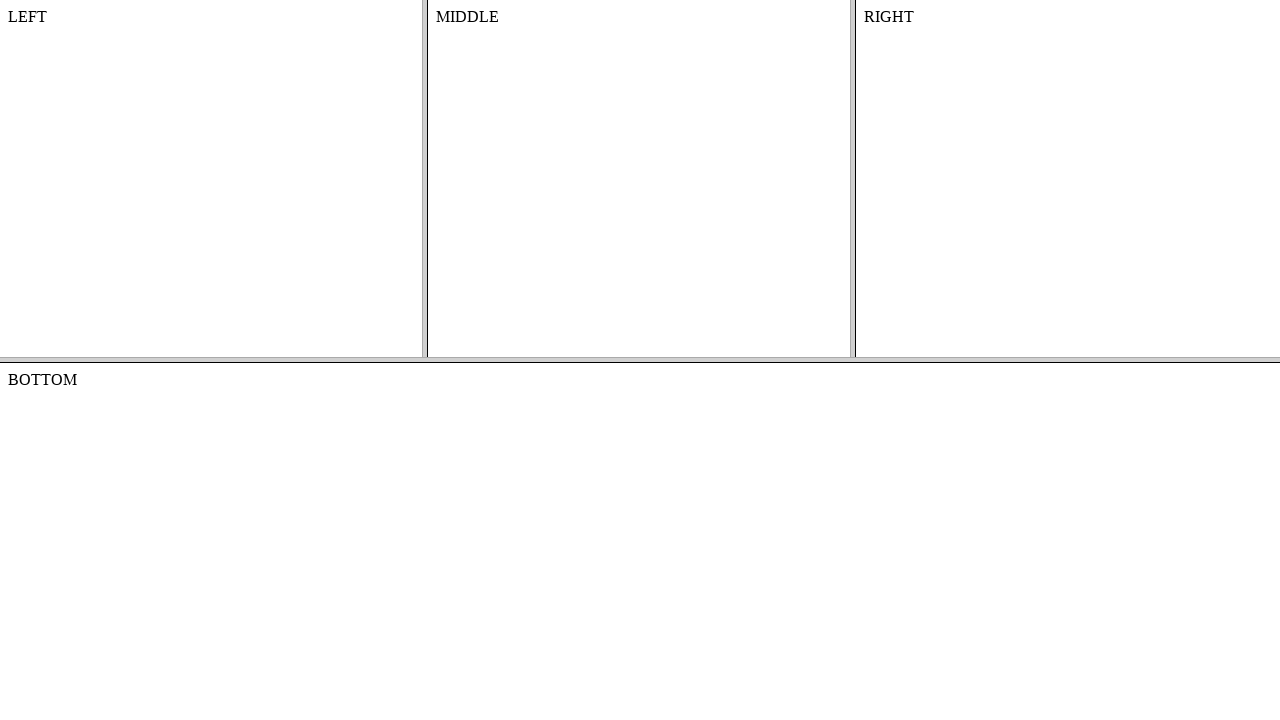

Switched to middle frame within the top frame
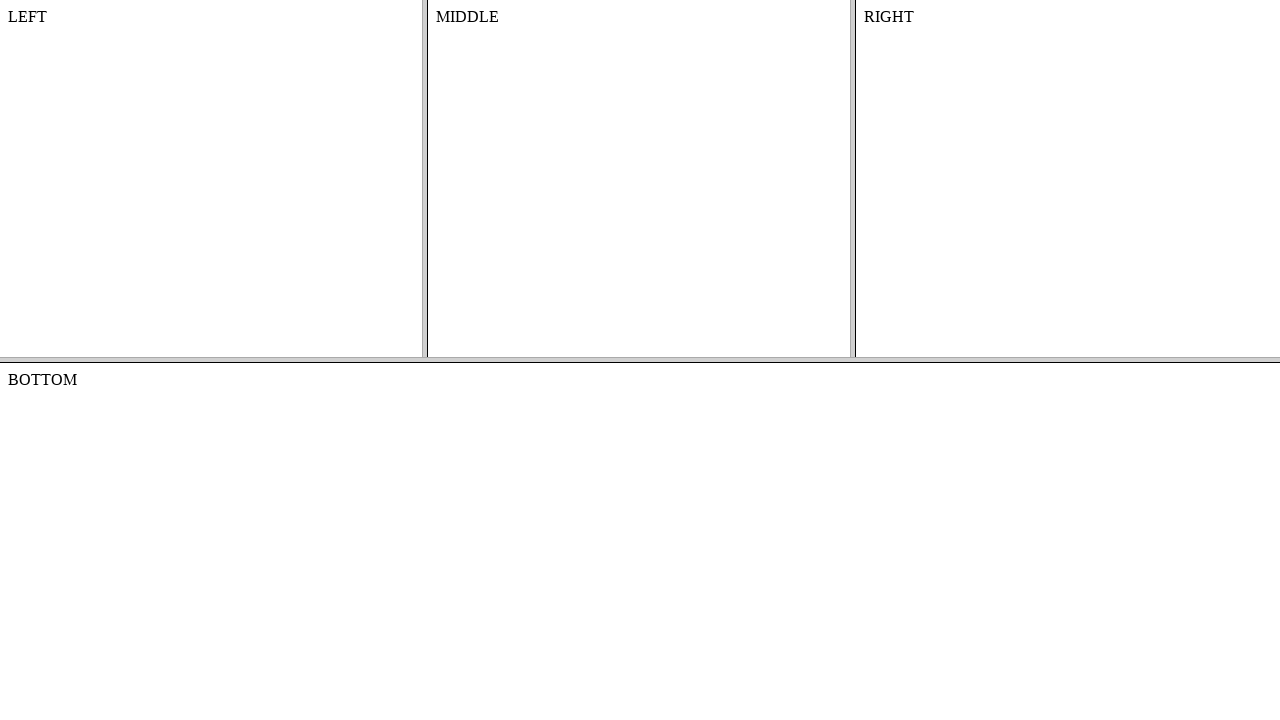

Located the content div in the middle frame
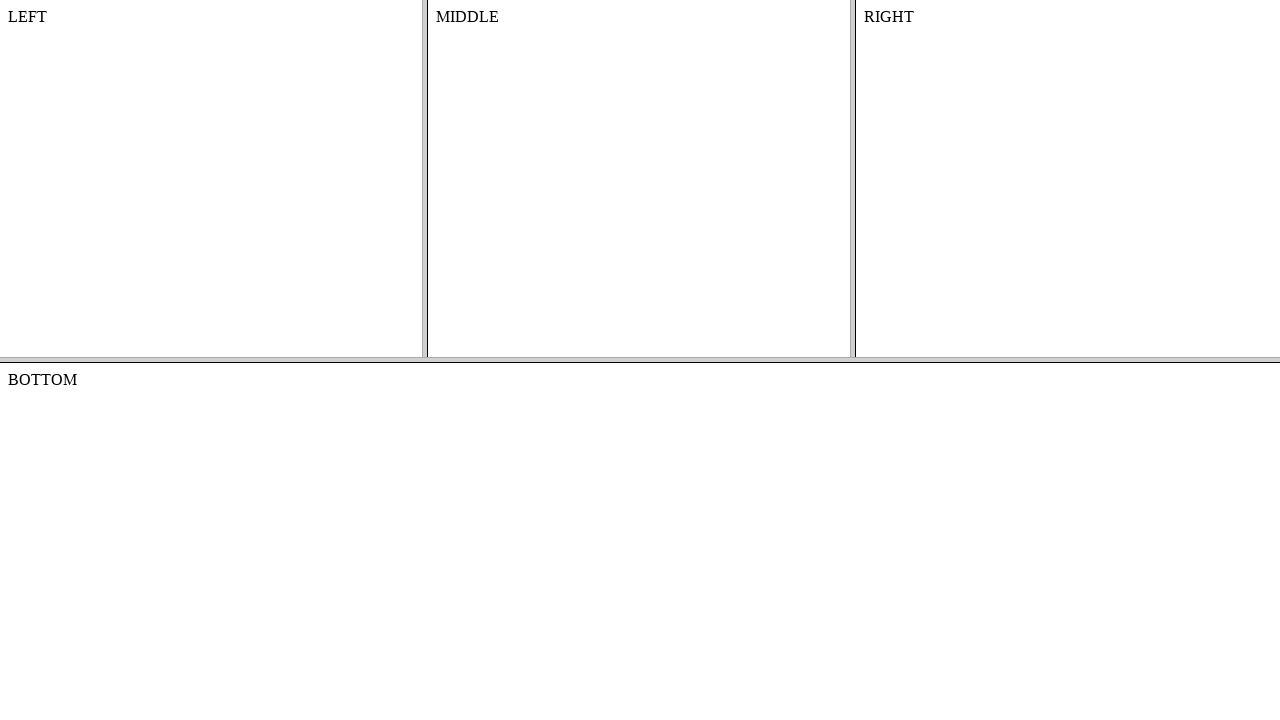

Retrieved text content from the middle frame content div
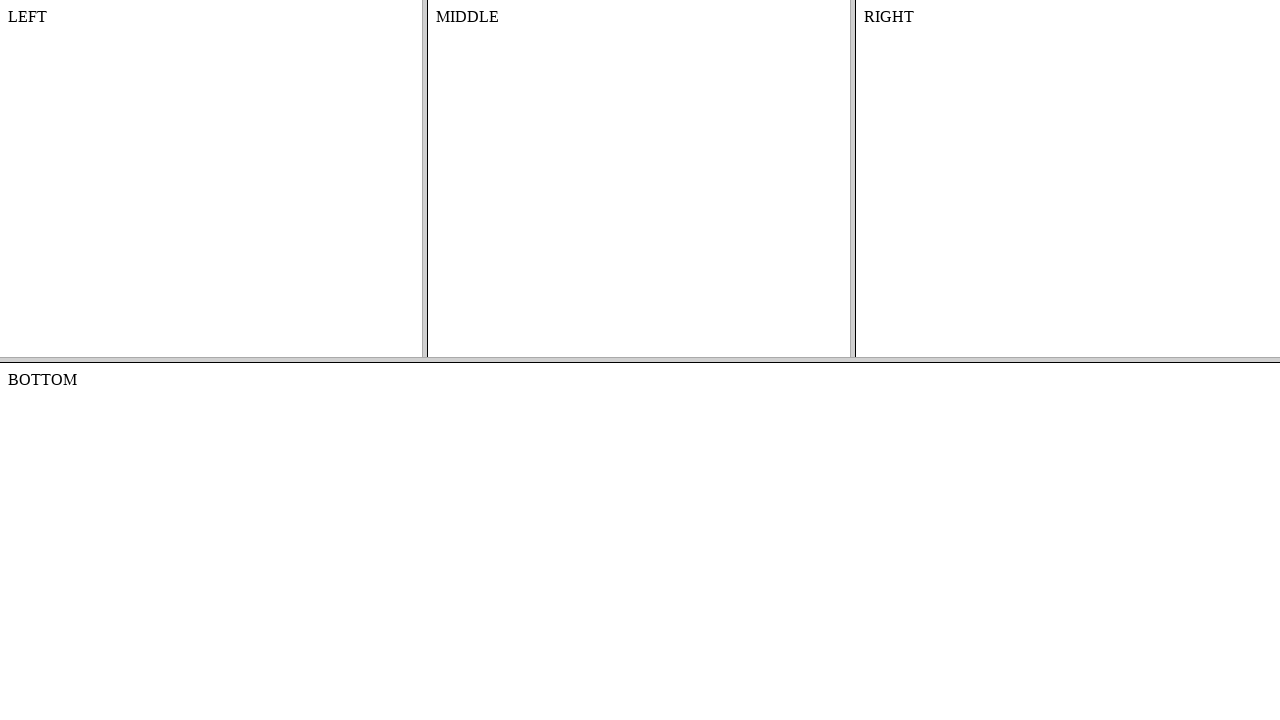

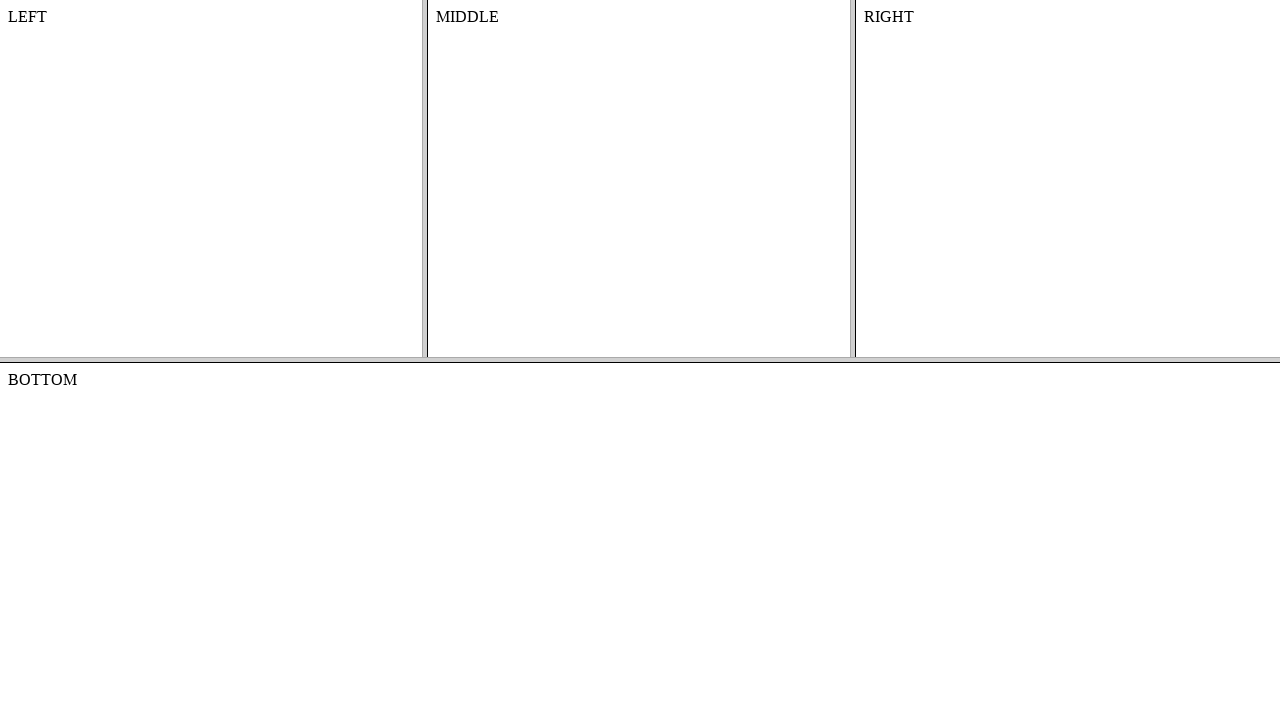